Tests form interaction on a training ground page by filling an input field and clicking a button

Starting URL: https://techstepacademy.com/training-ground

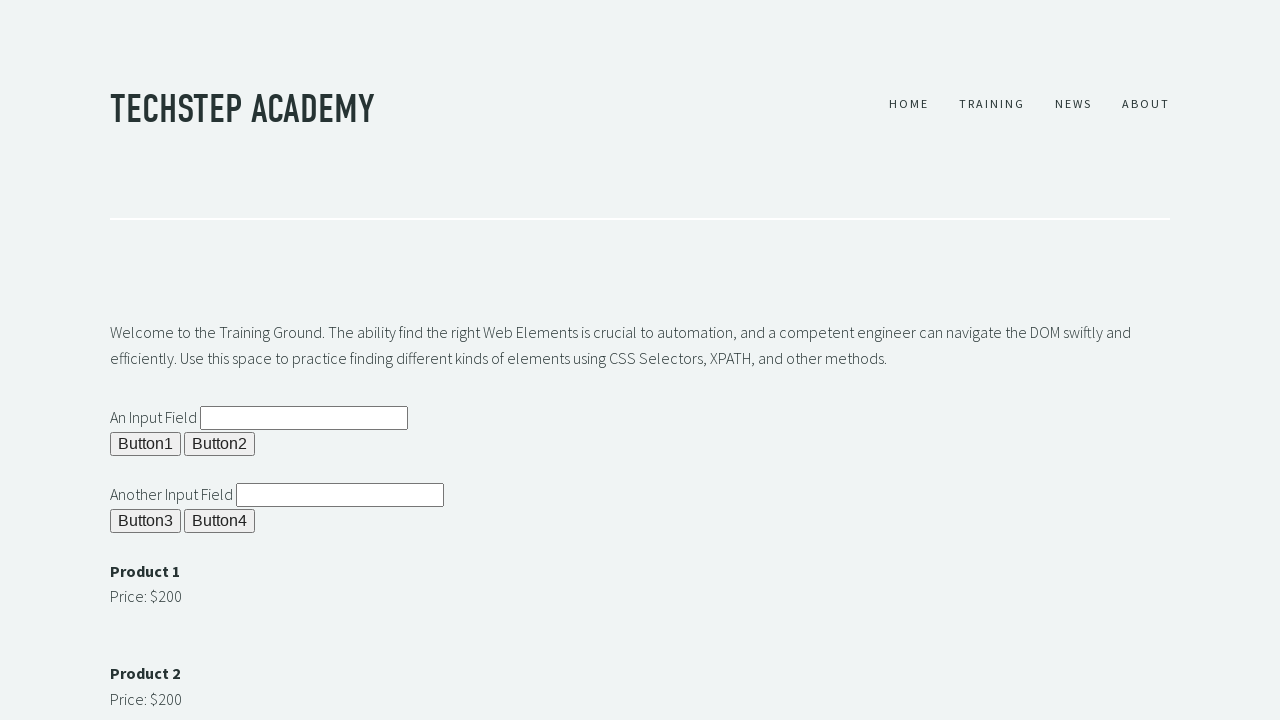

Filled input field with 'Python The King' on input[id="ipt1"]
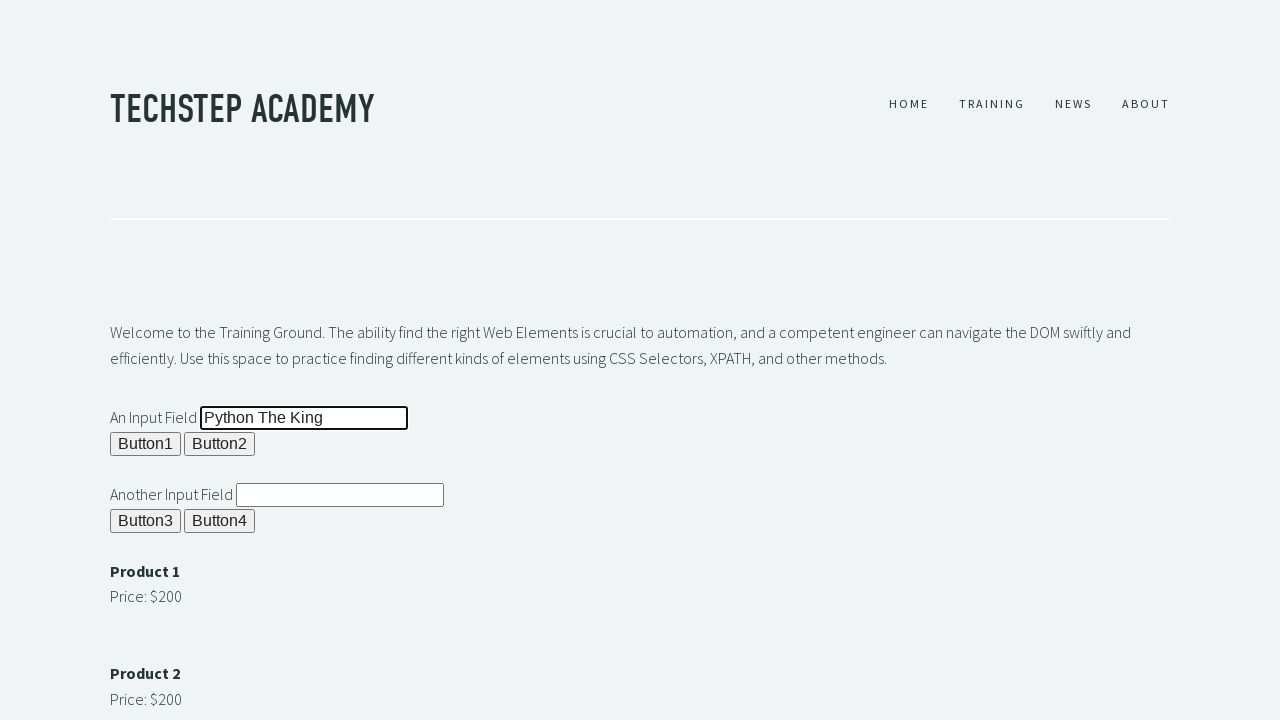

Clicked button b4 at (220, 521) on button[id="b4"]
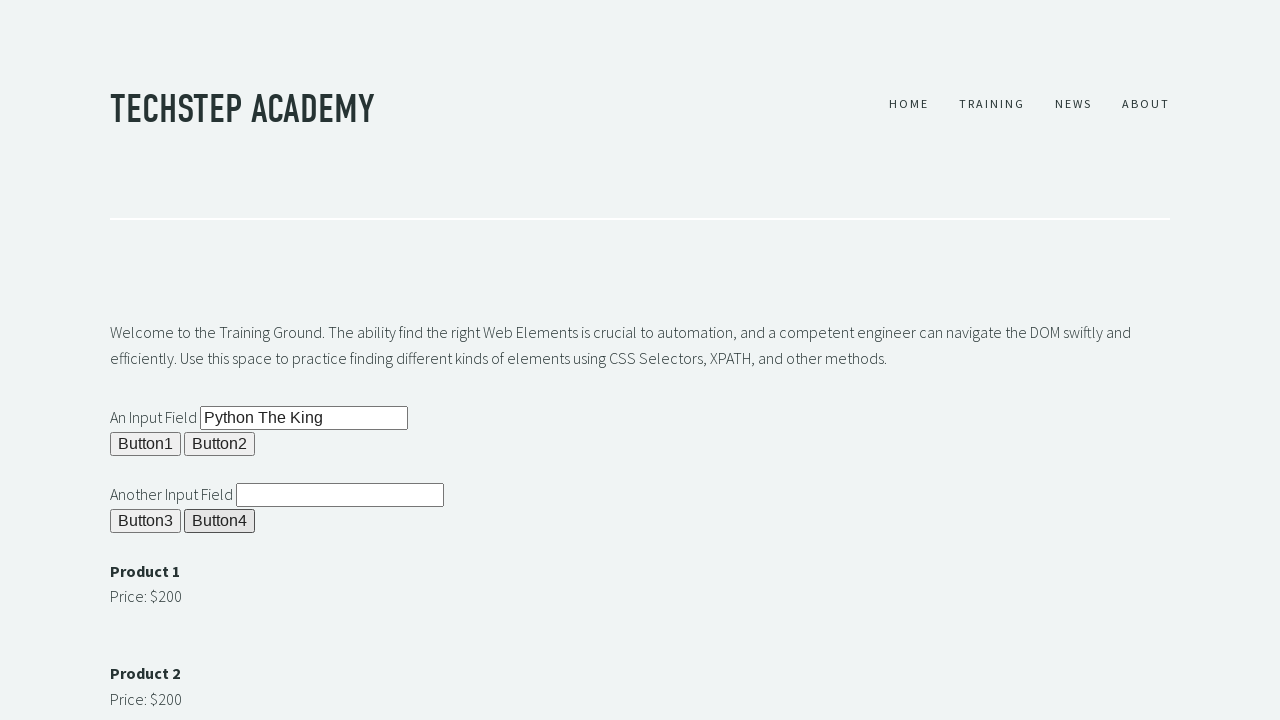

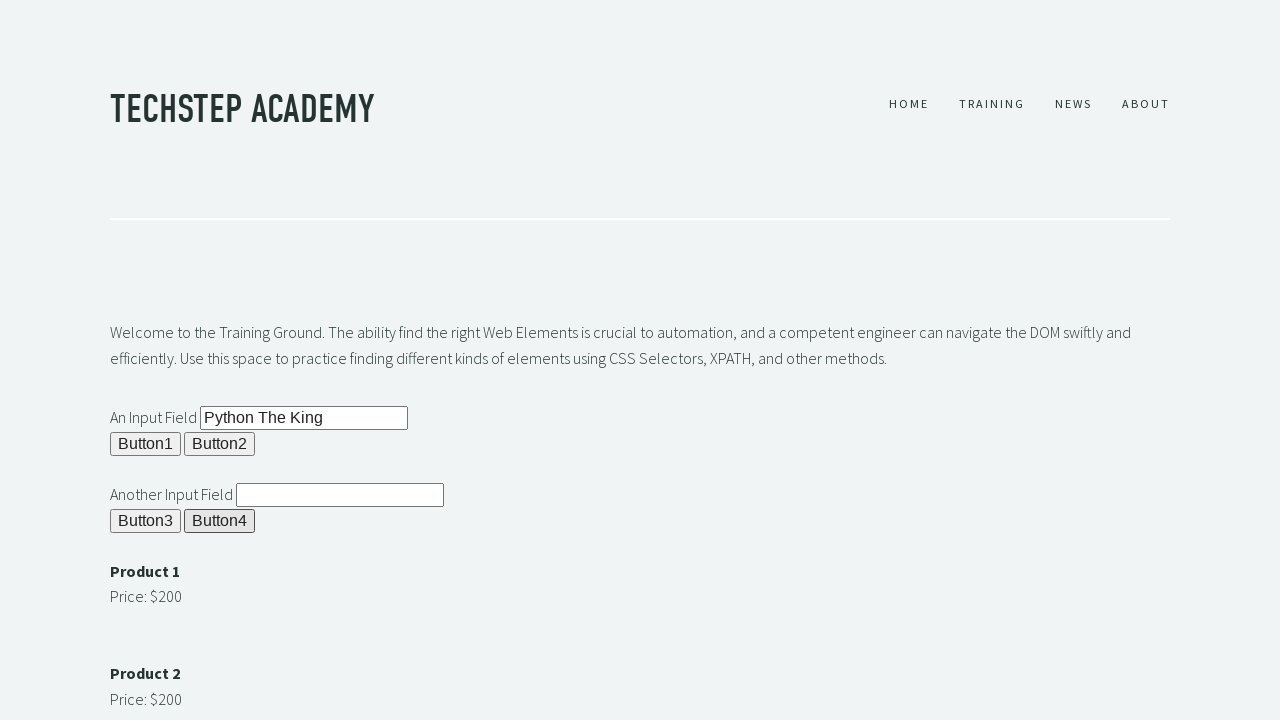